Tests adding a new todo item to the list and then removing it by filling the input field, clicking add, and then clicking remove.

Starting URL: https://entropy-technologies-take-home-assessment.vercel.app/

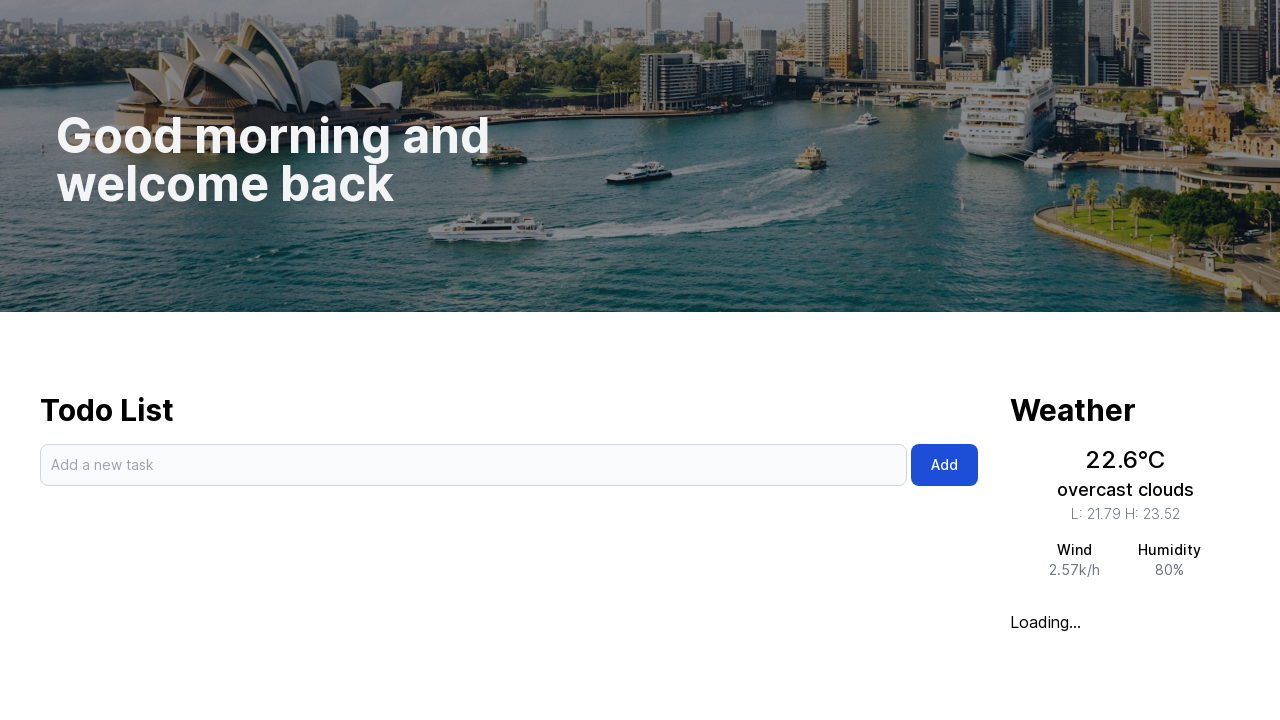

Filled input field with 'New Todo' on input[placeholder="Add a new task"]
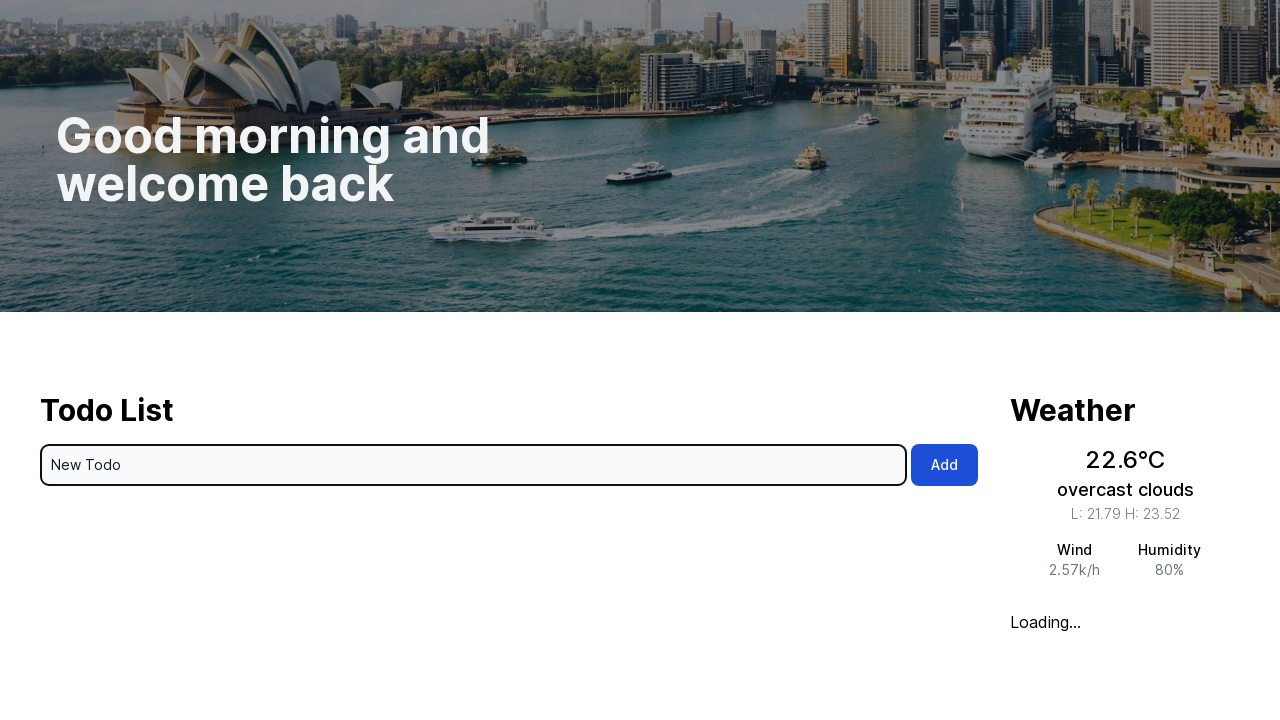

Clicked Add button to create new todo item at (944, 465) on button:has-text("Add")
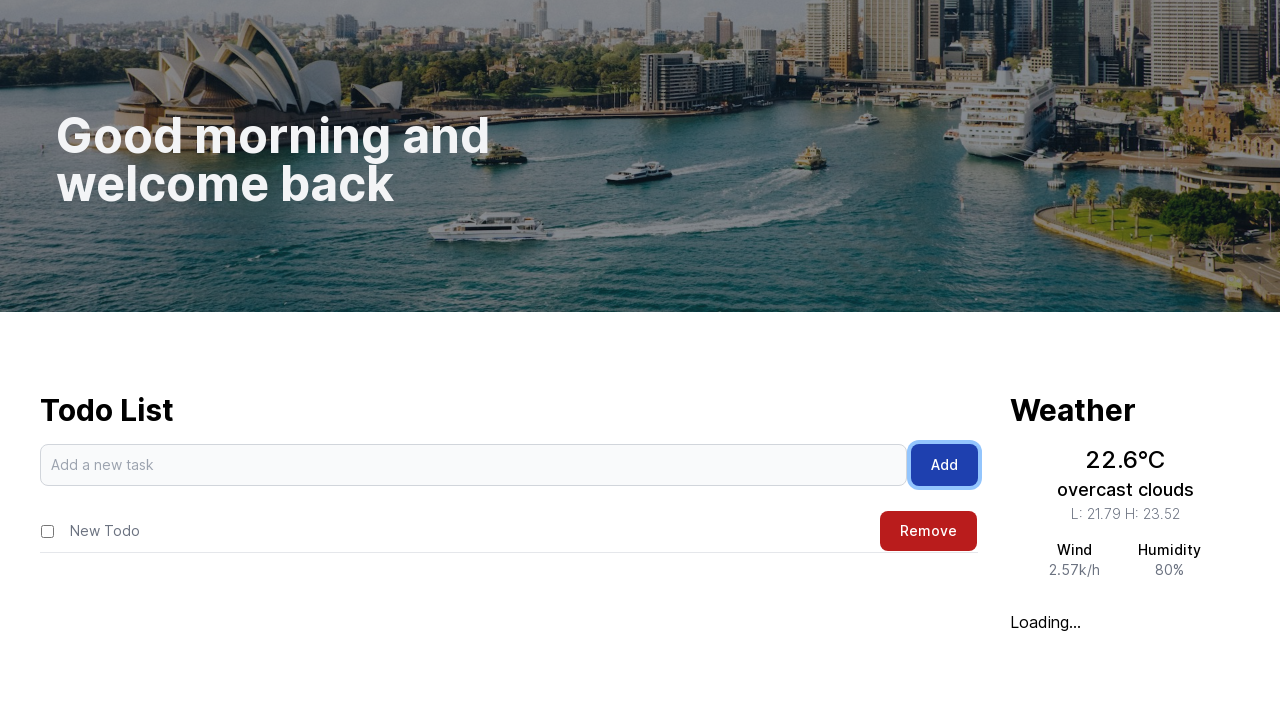

Waited 2 seconds for item to be added to list
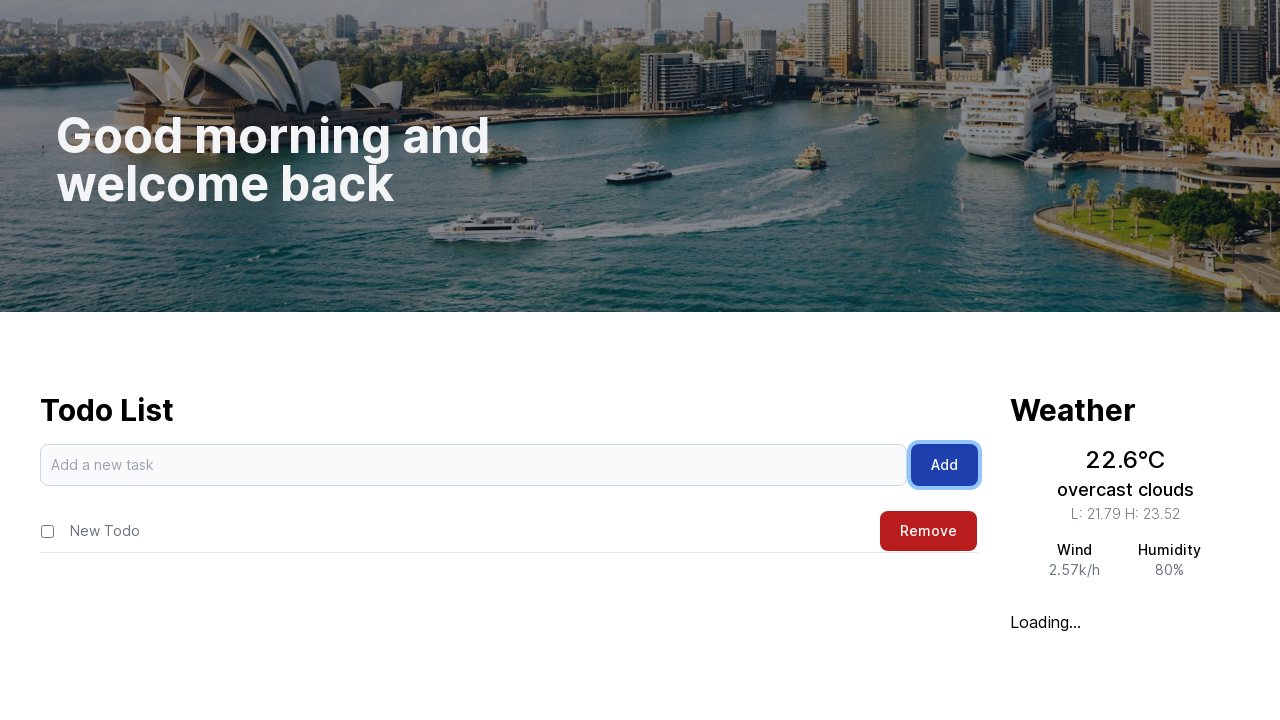

Clicked Remove button to delete the todo item at (928, 531) on button:has-text("Remove")
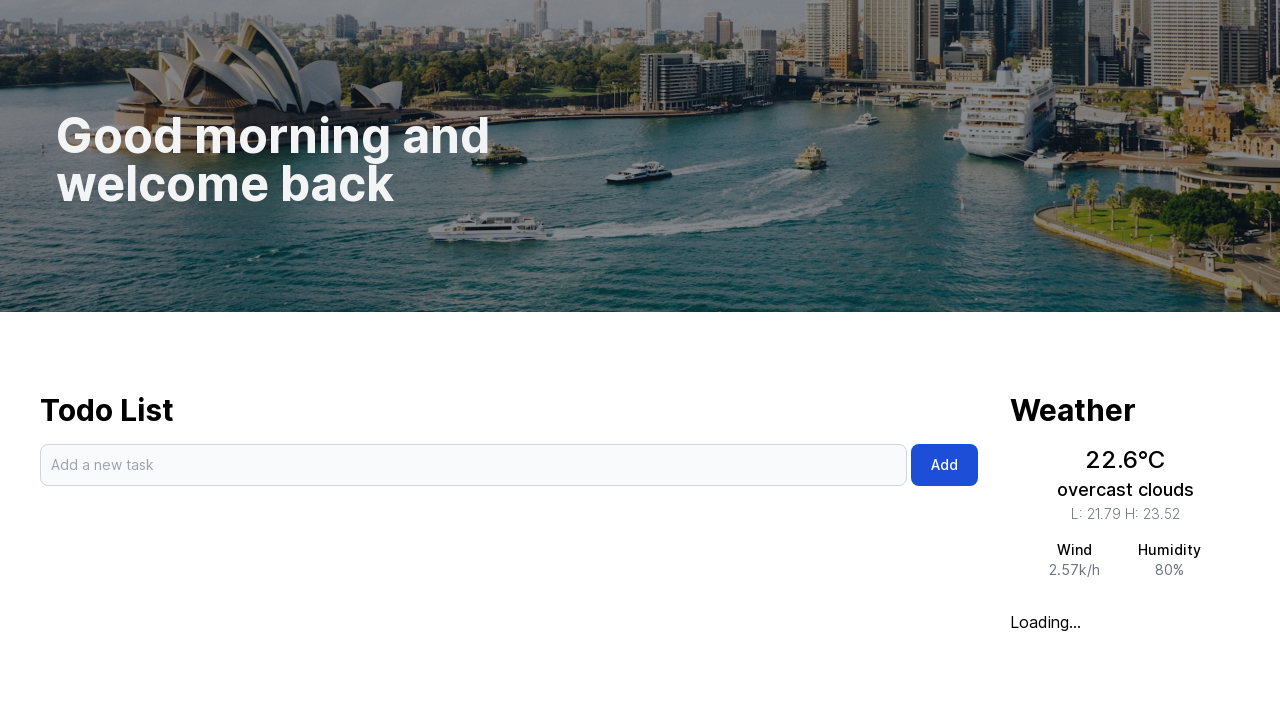

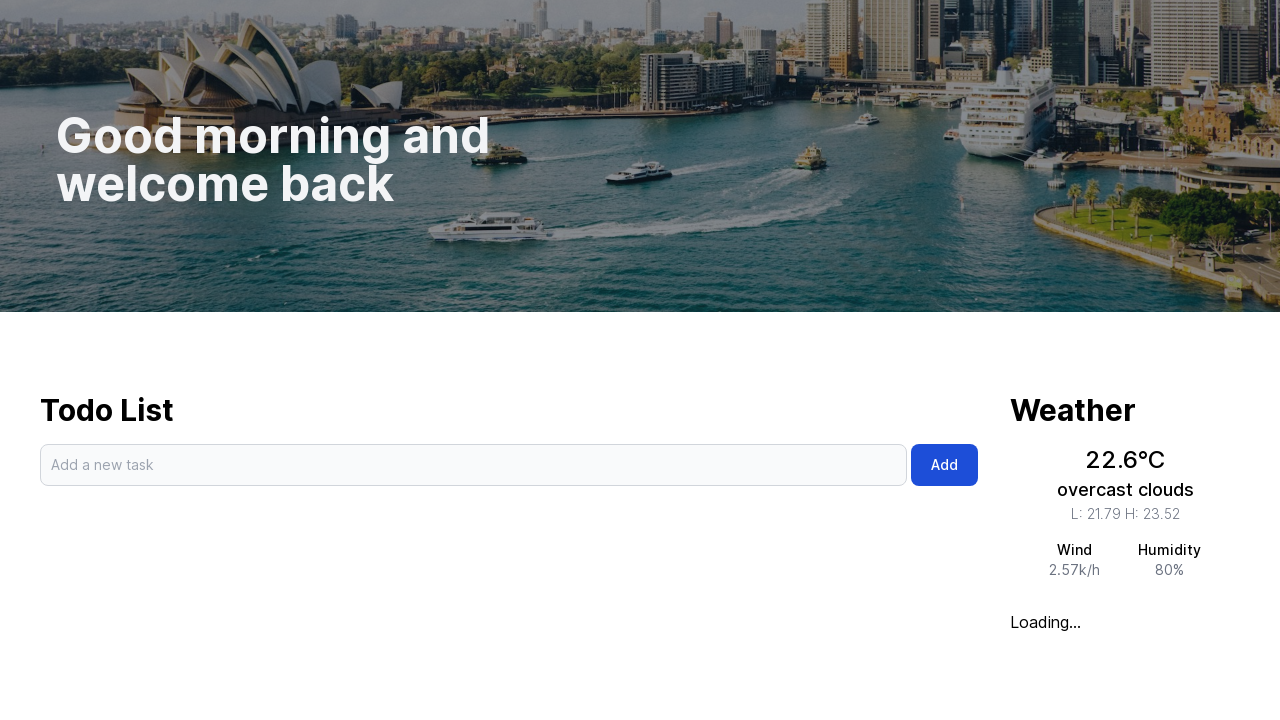